Tests the comment input functionality on the Sauce Labs Guinea Pig demo page by submitting a comment and verifying it appears in the submitted comments section.

Starting URL: https://saucelabs.com/test/guinea-pig

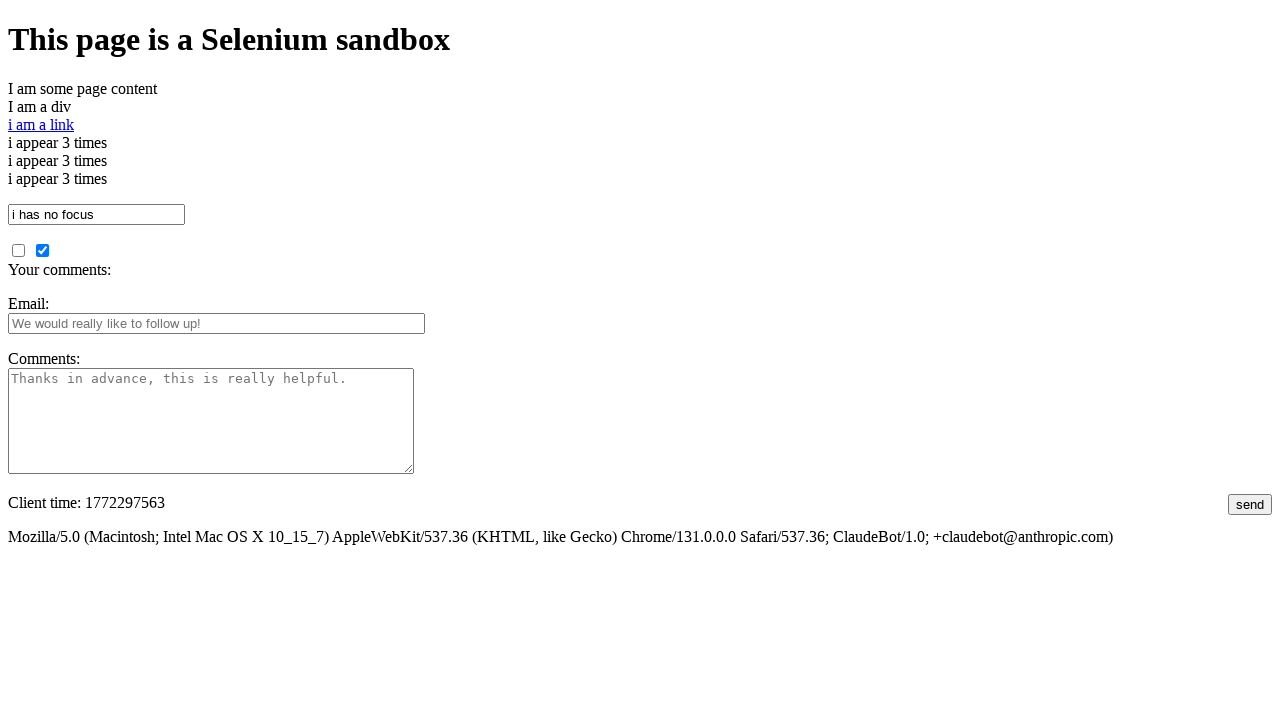

Filled comment input field with test comment on #comments
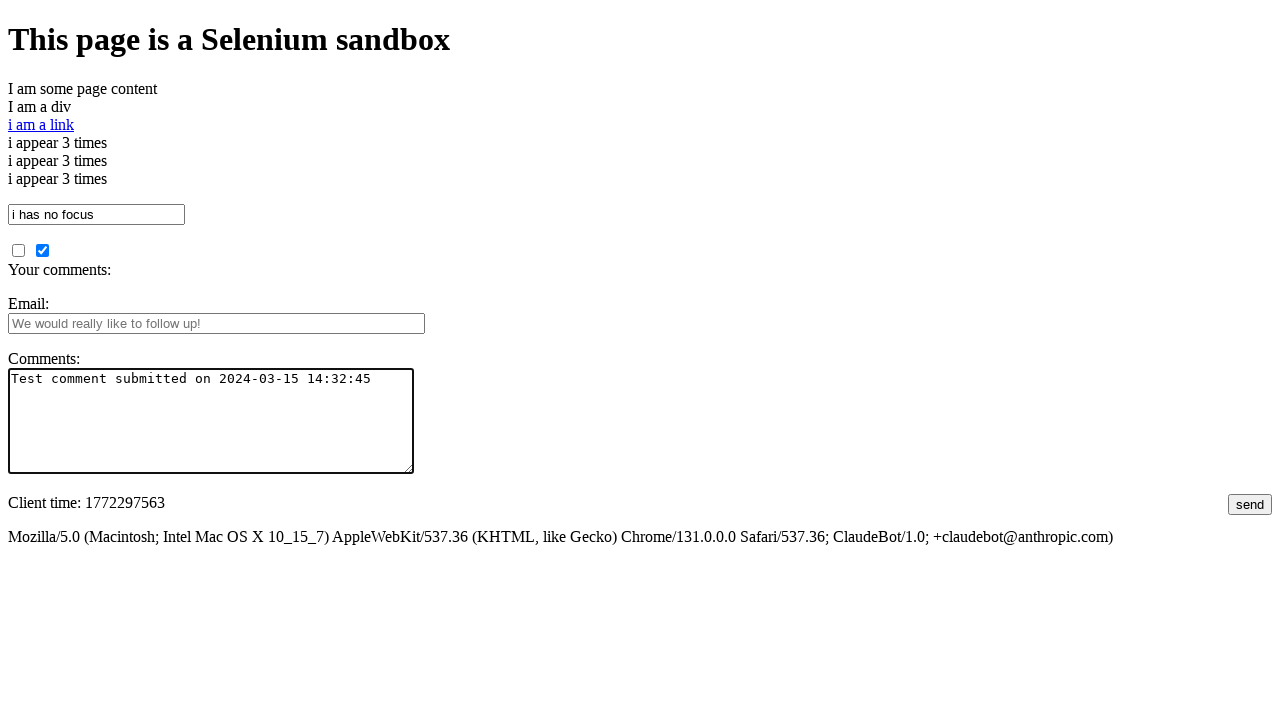

Clicked submit button to post comment at (1250, 504) on #submit
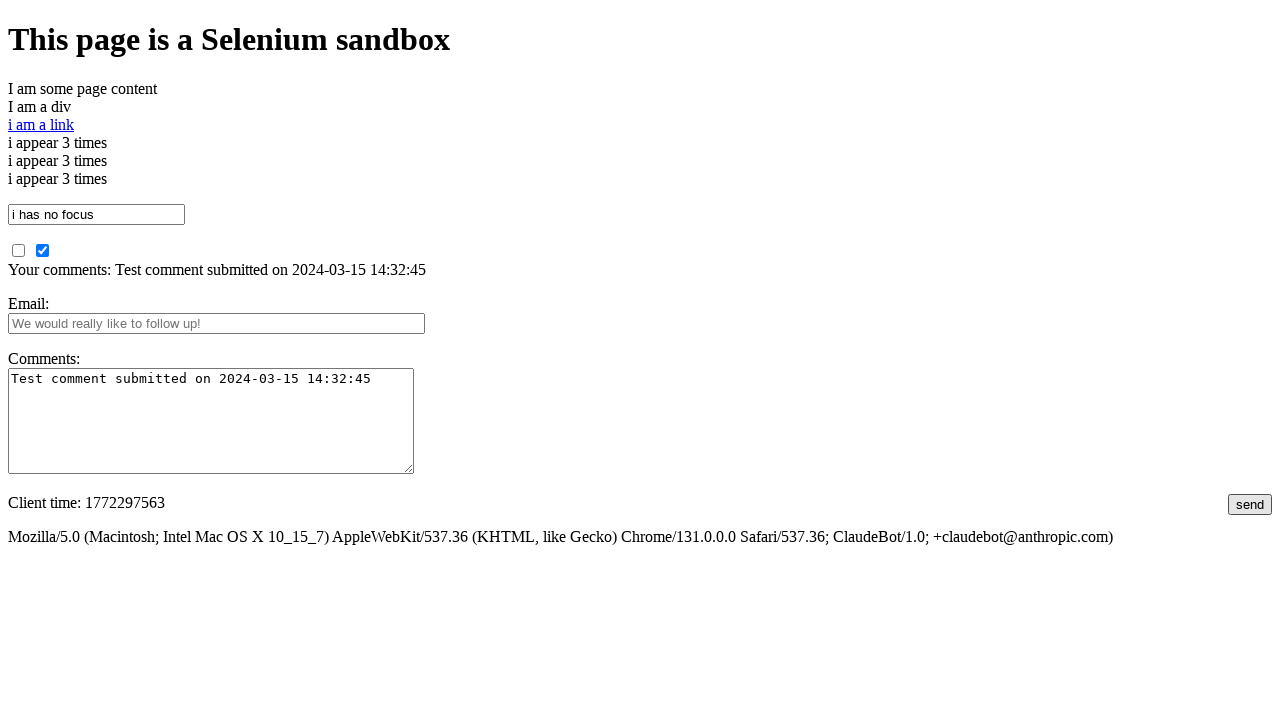

Submitted comments section loaded
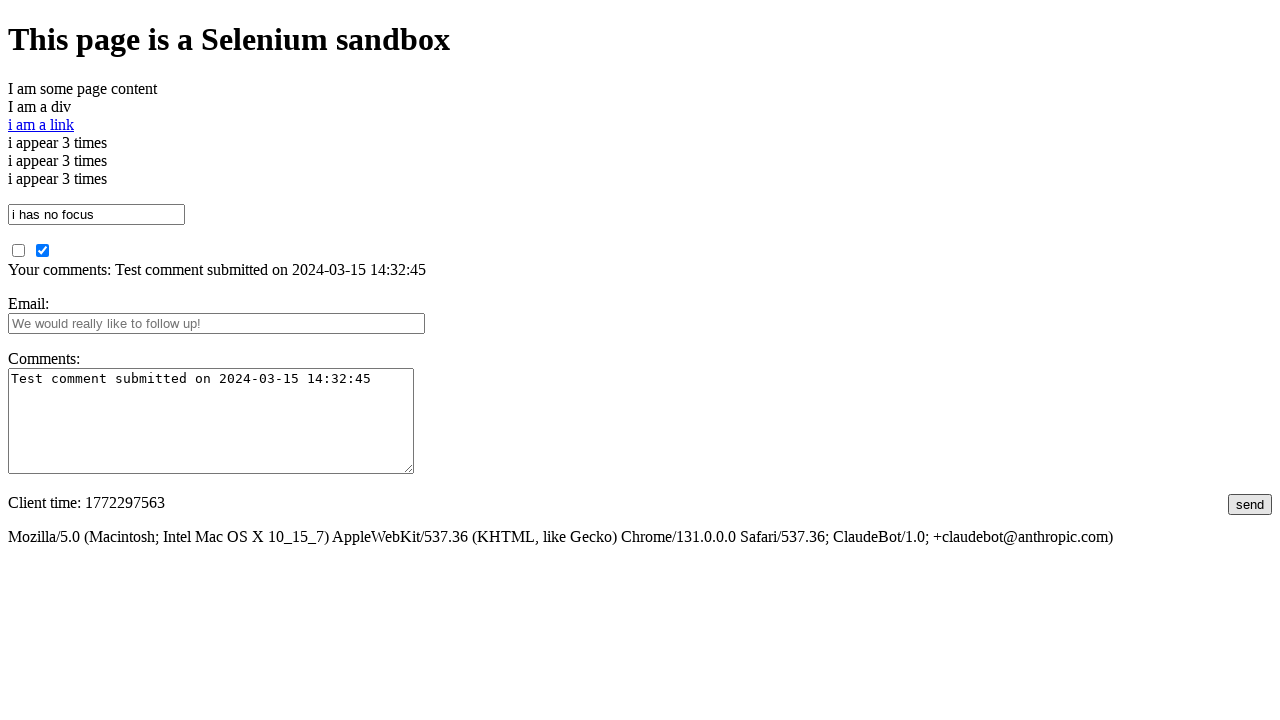

Retrieved submitted comment text content
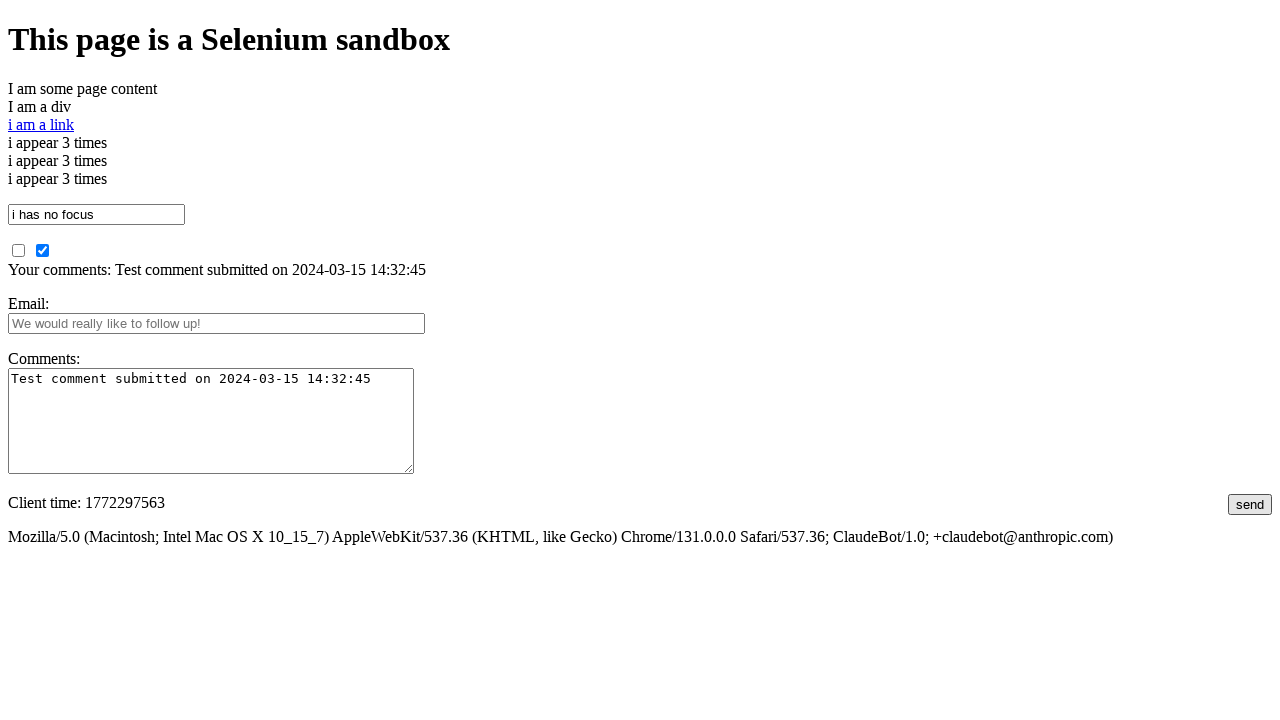

Verified that submitted comment appears in the comments section
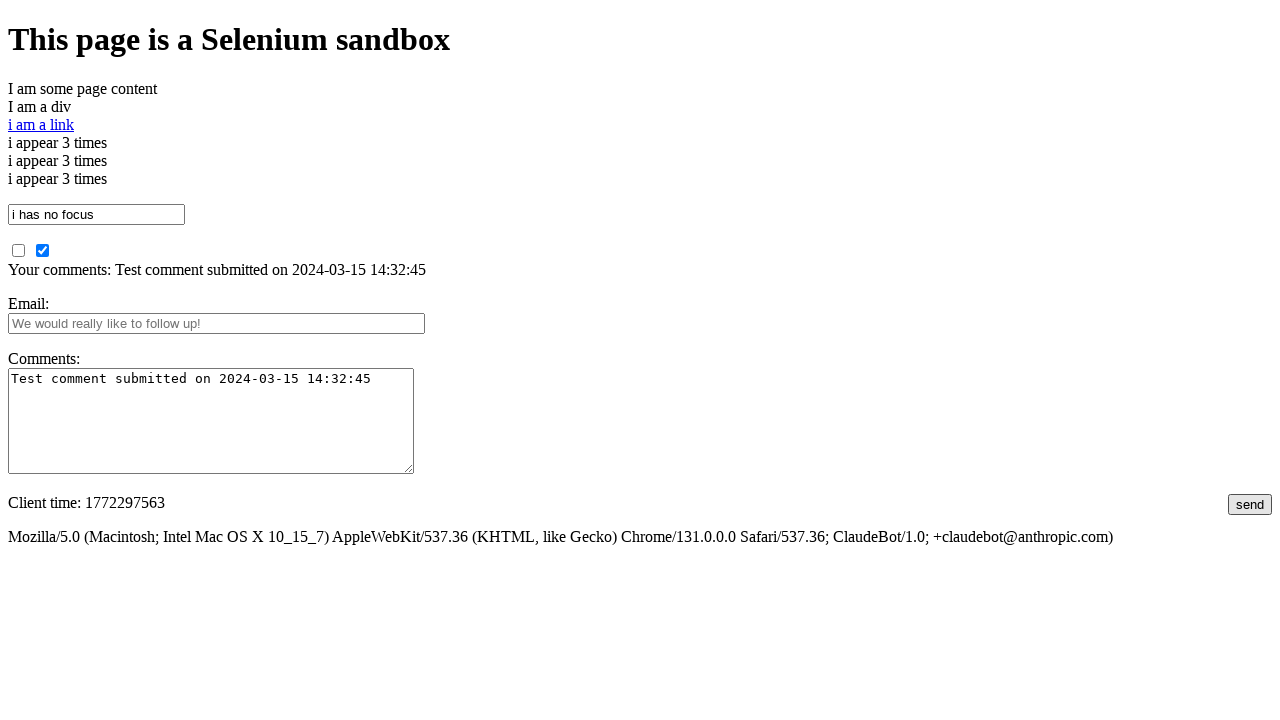

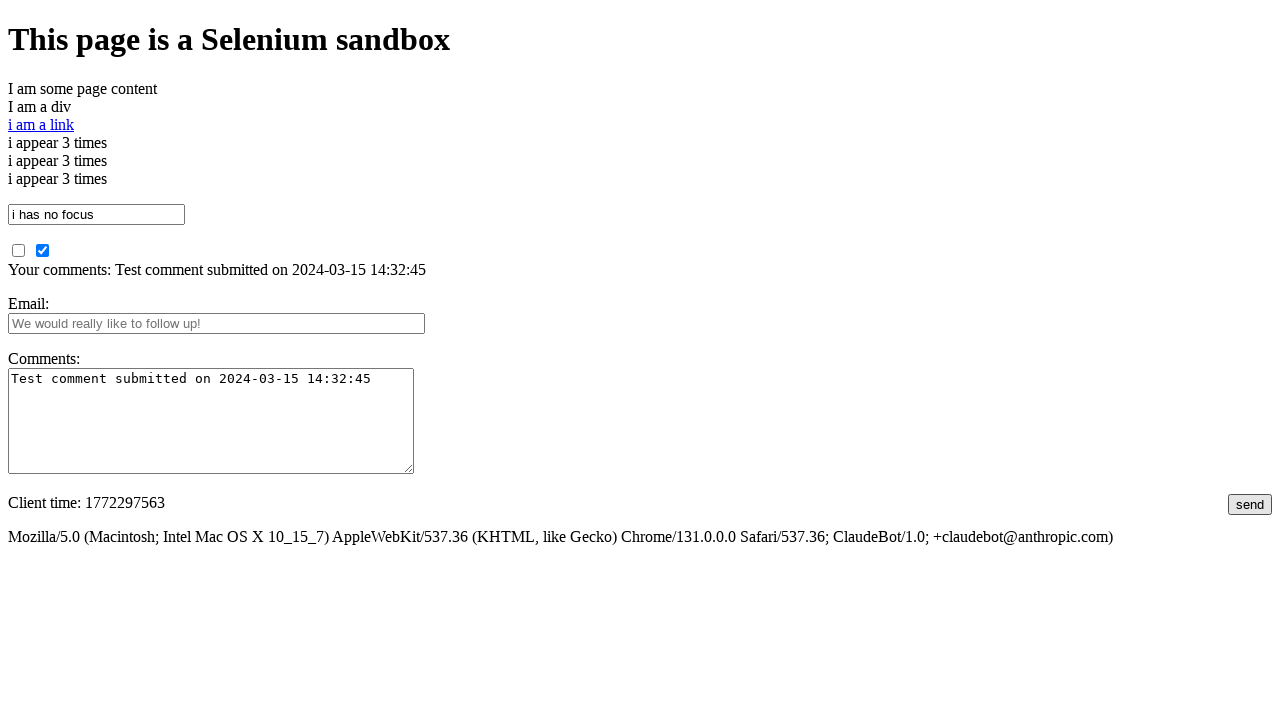